Tests multiple window handling by clicking a link to open a new window, switching to the child window to verify its content, then switching back to the parent window to verify its content.

Starting URL: https://the-internet.herokuapp.com/

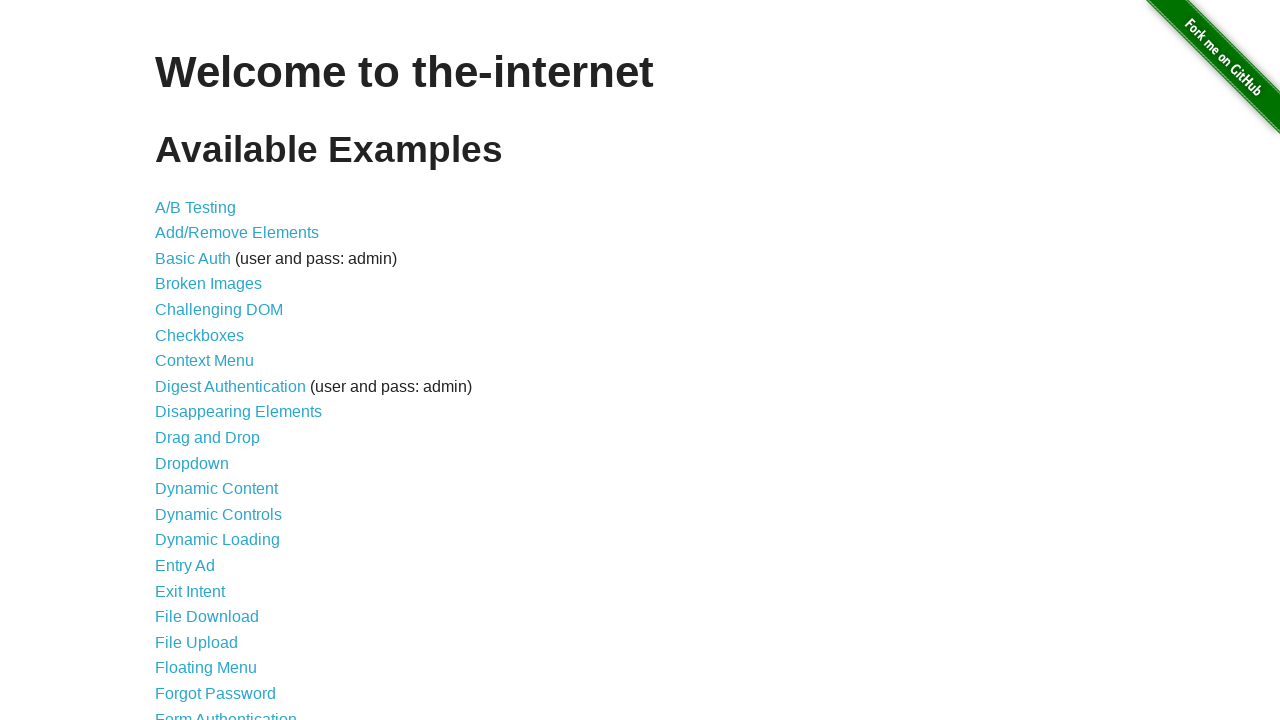

Clicked 'Multiple Windows' link to navigate to multiple windows page at (218, 369) on text=Multiple Windows
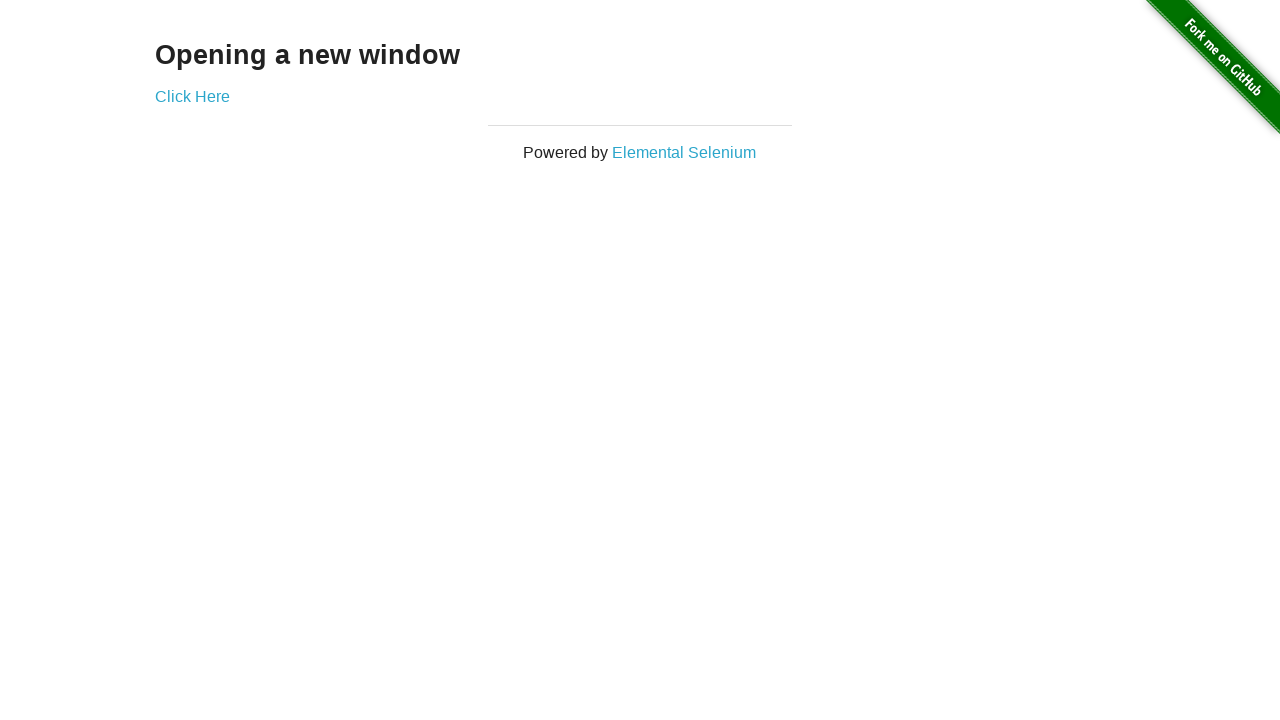

Clicked link to open new window at (192, 96) on a[href='/windows/new']
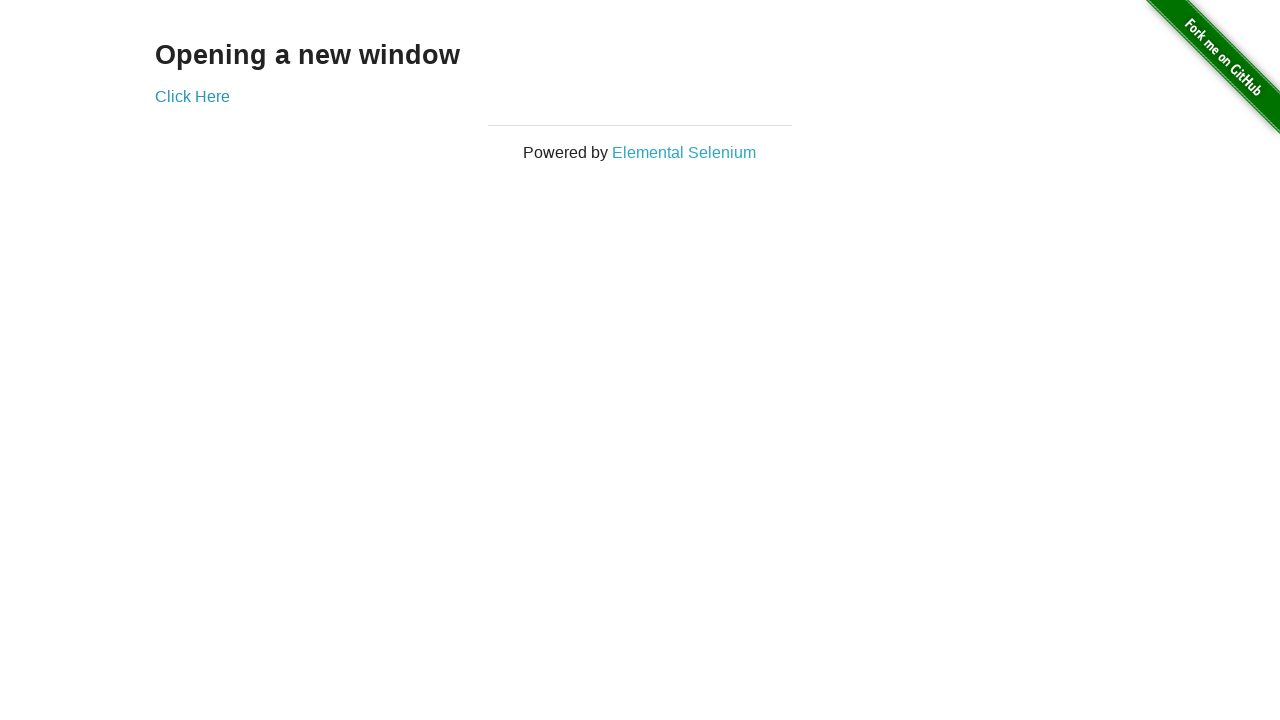

Captured new child window
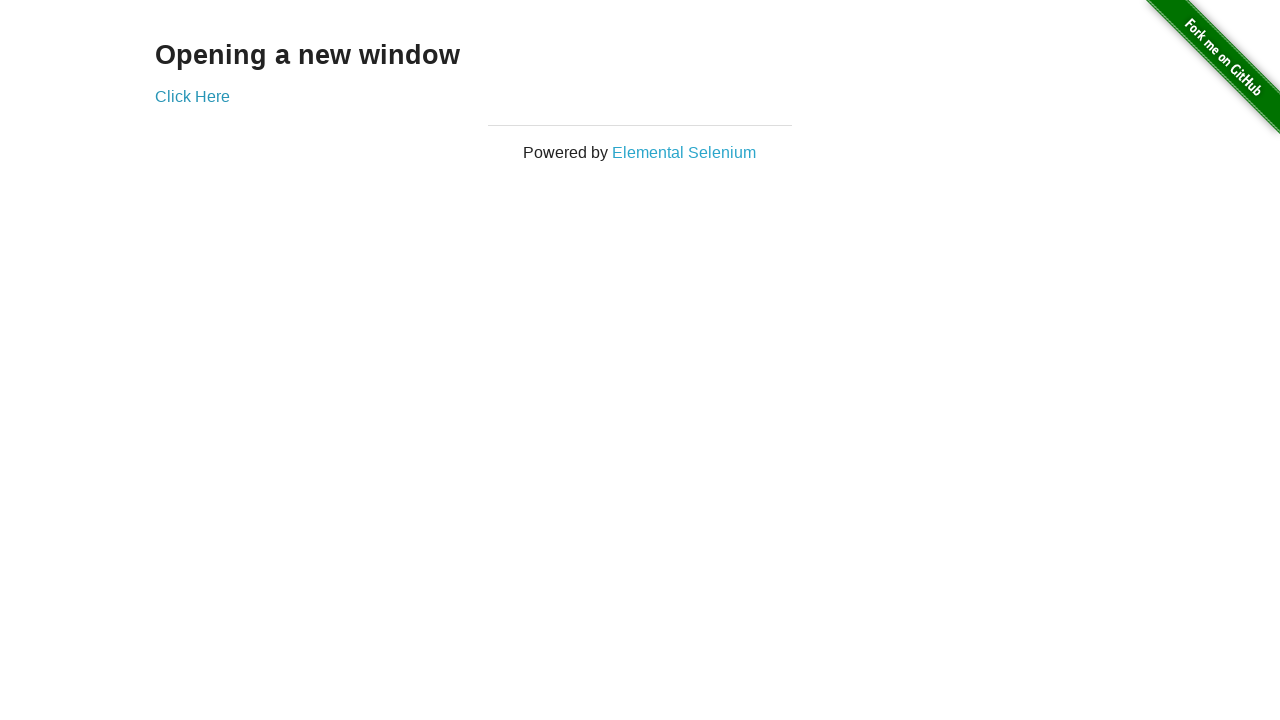

Verified child window loaded with 'New Window' heading
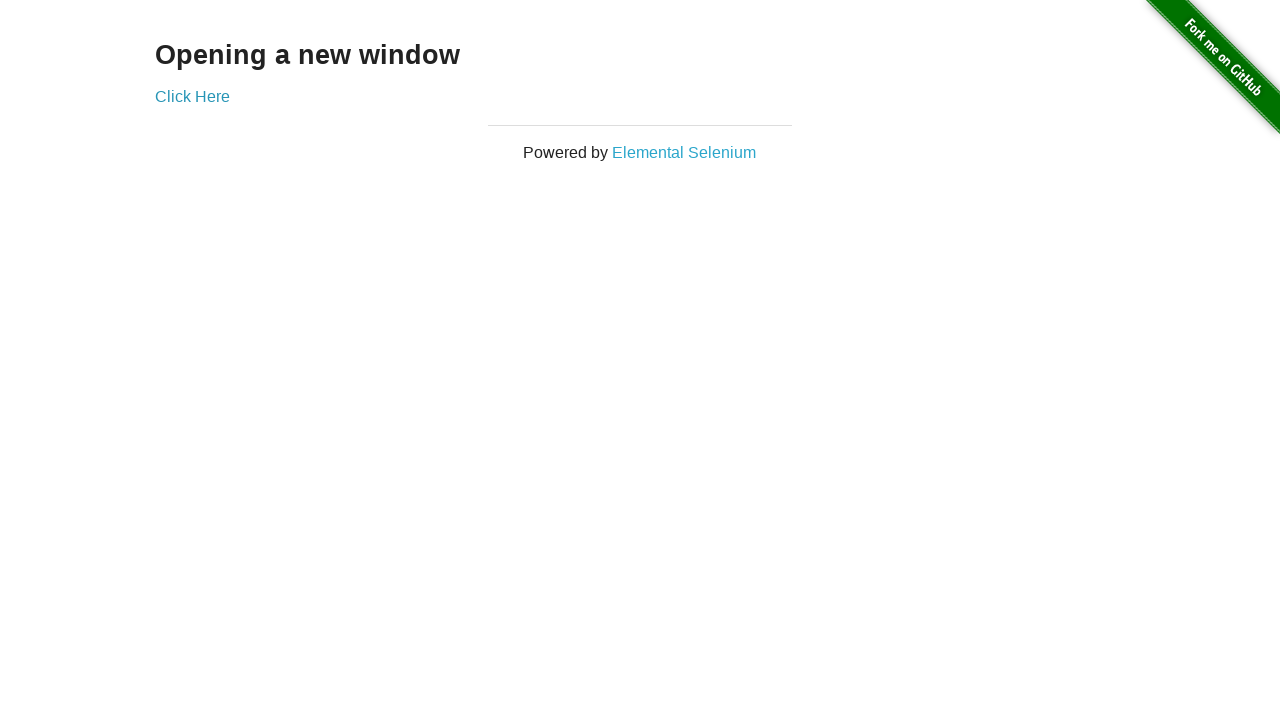

Verified parent window still contains 'Opening a new window' heading
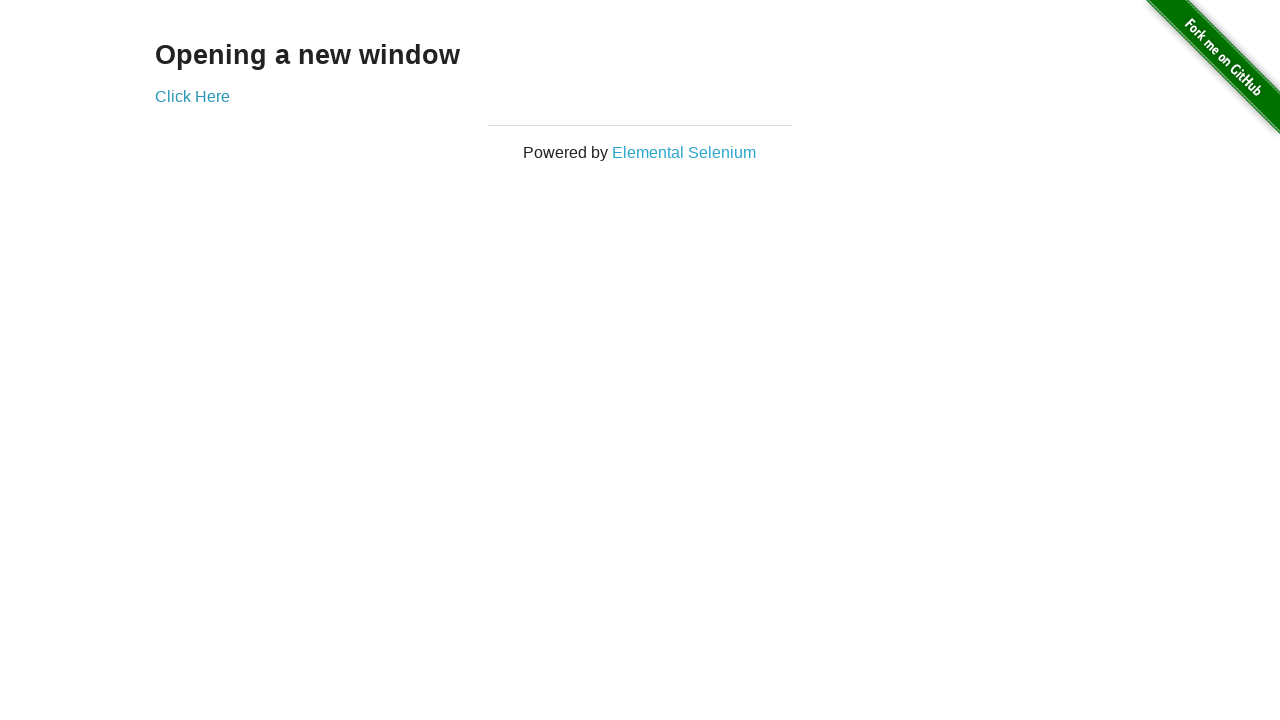

Closed child window
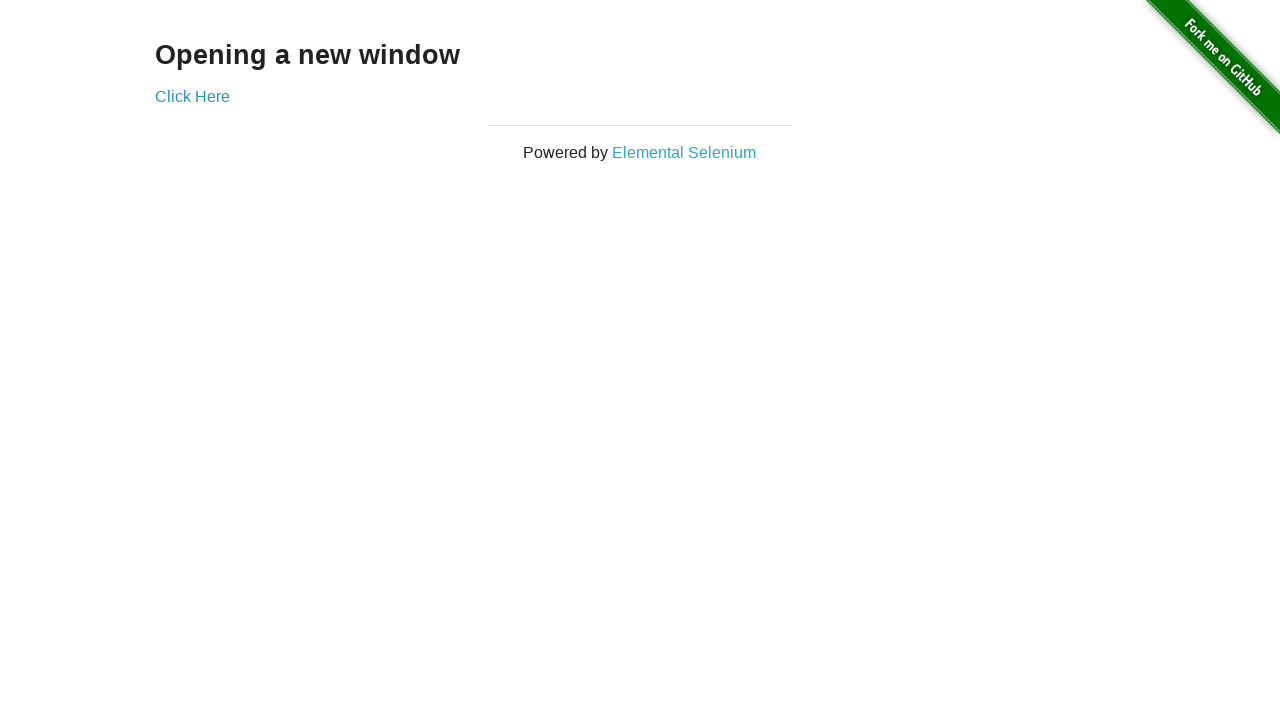

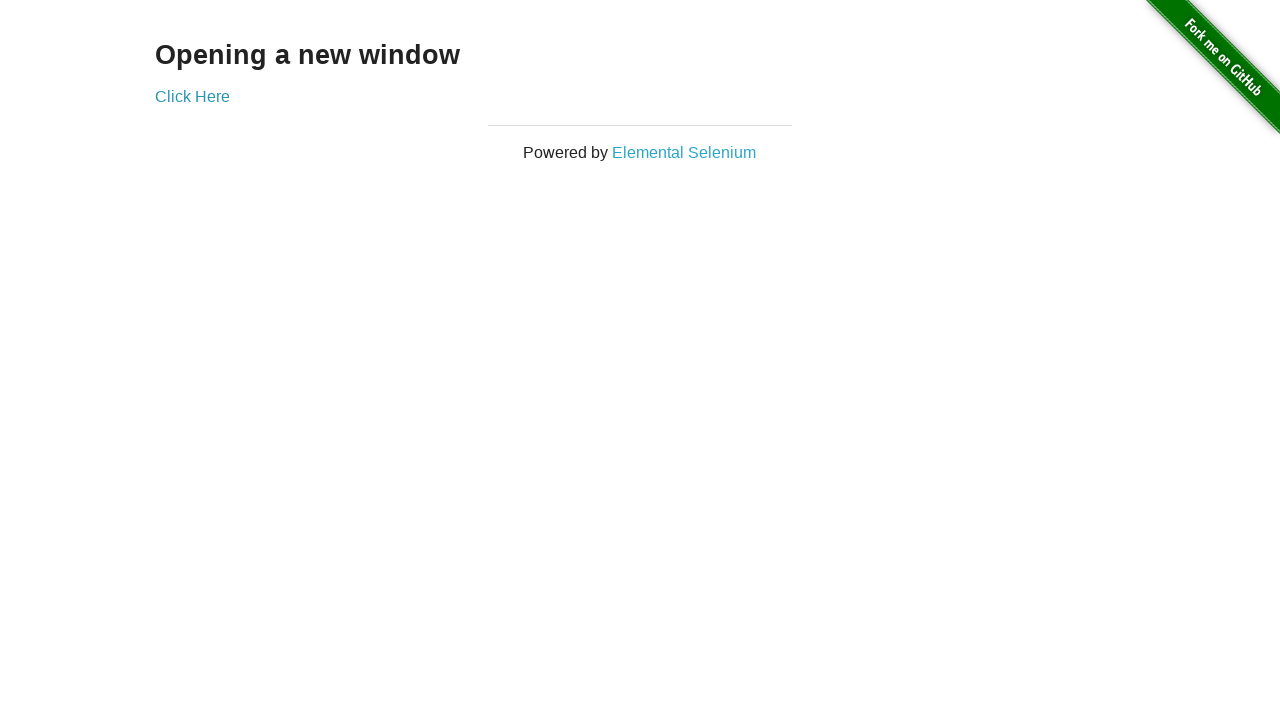